Tests checkbox functionality by locating two checkboxes, clicking on them if they are not already selected, and verifying both checkboxes are checked.

Starting URL: https://the-internet.herokuapp.com/checkboxes

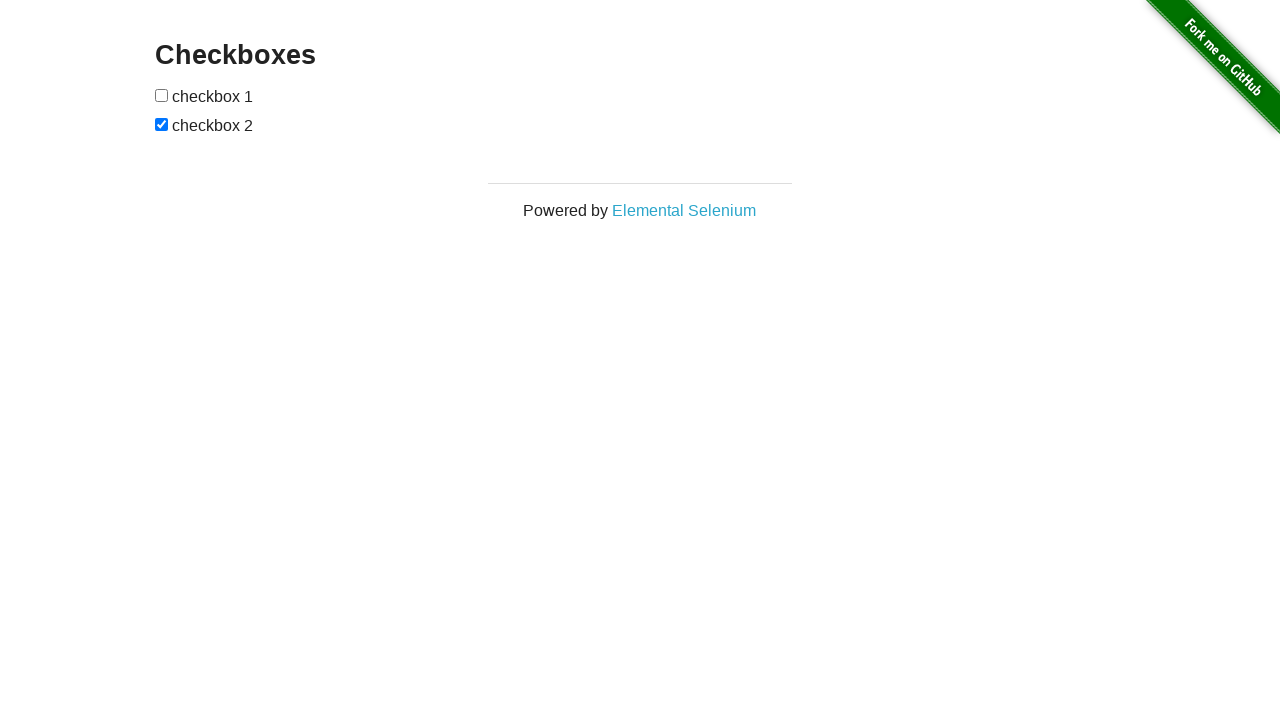

Located all checkboxes on the page
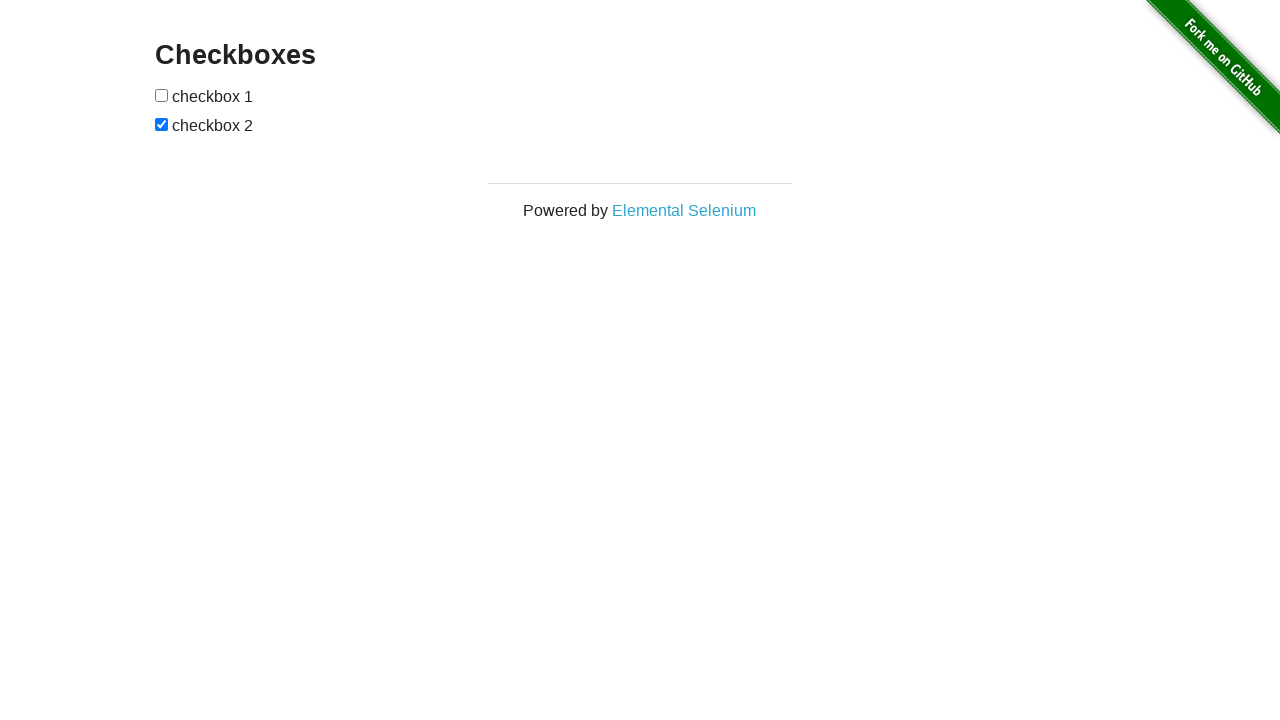

Retrieved first checkbox
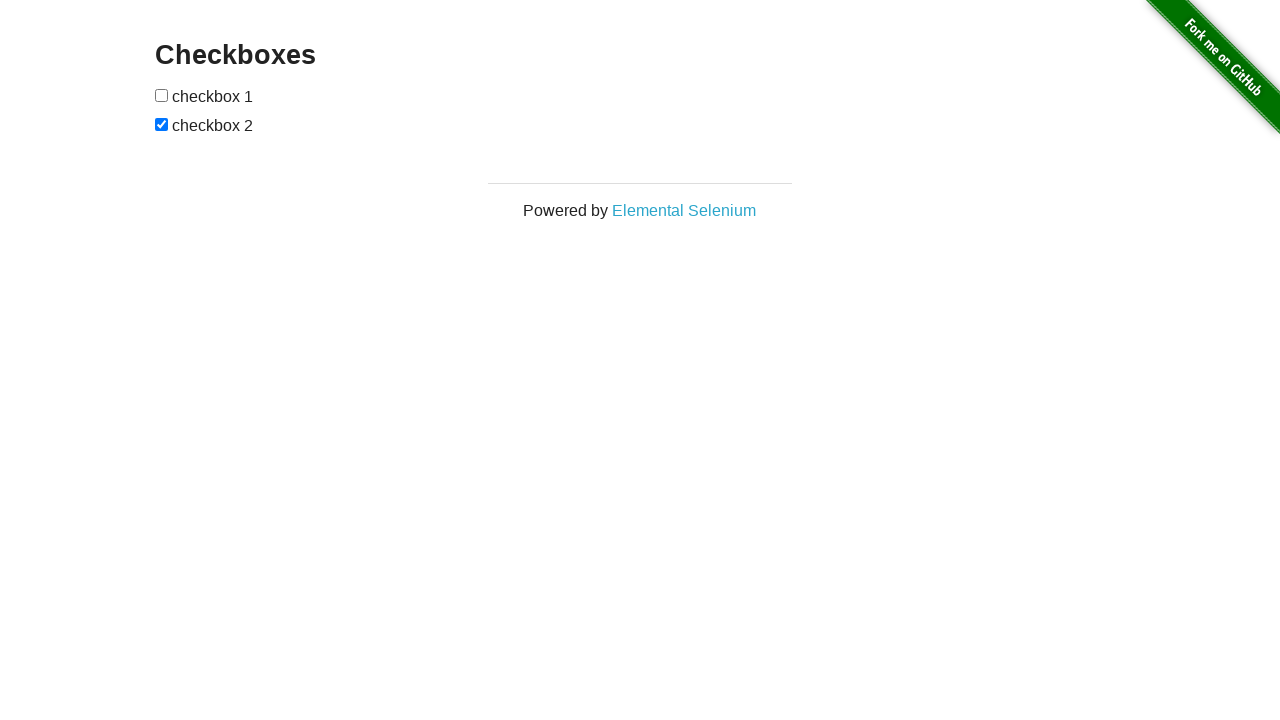

Retrieved second checkbox
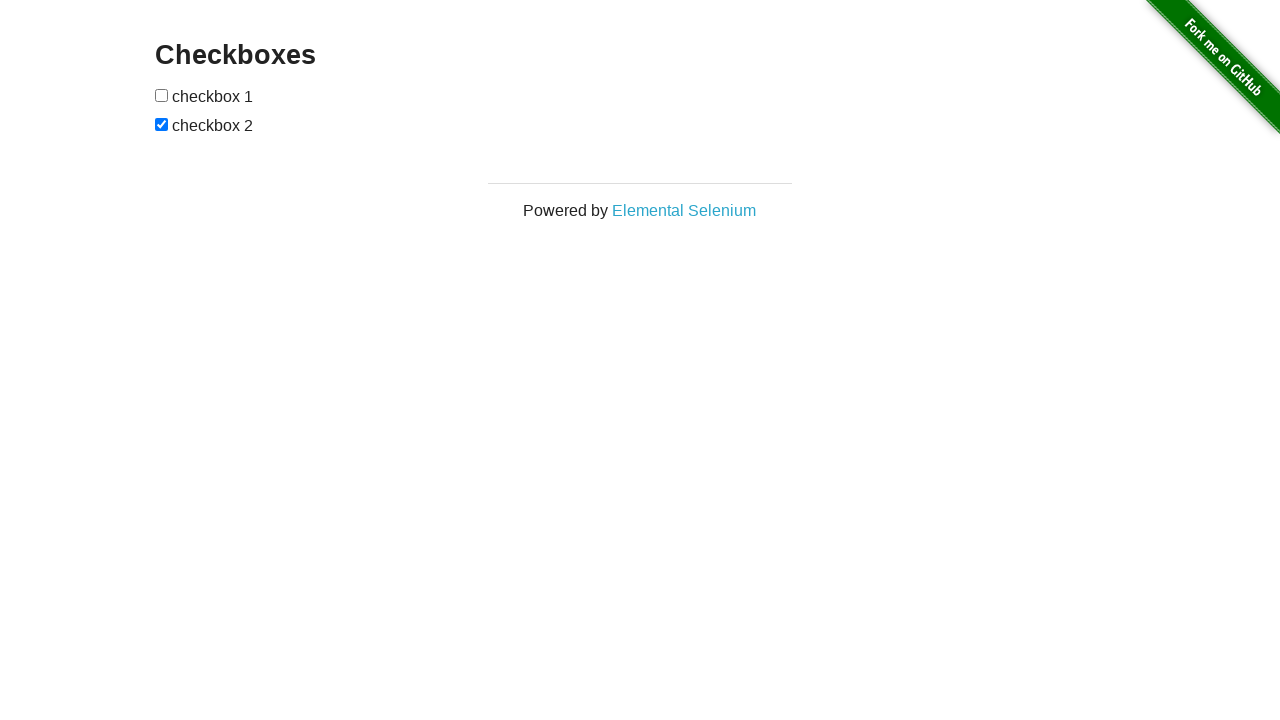

Clicked first checkbox to select it at (162, 95) on input[type='checkbox'] >> nth=0
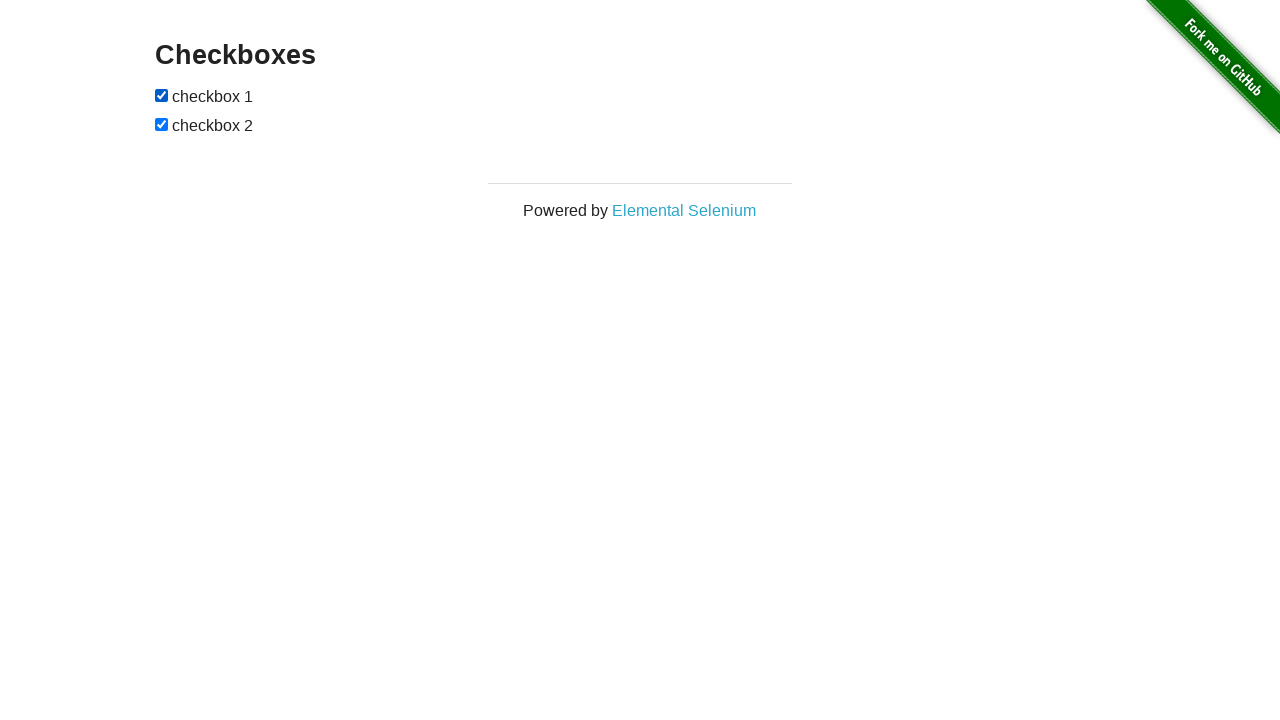

Second checkbox was already selected
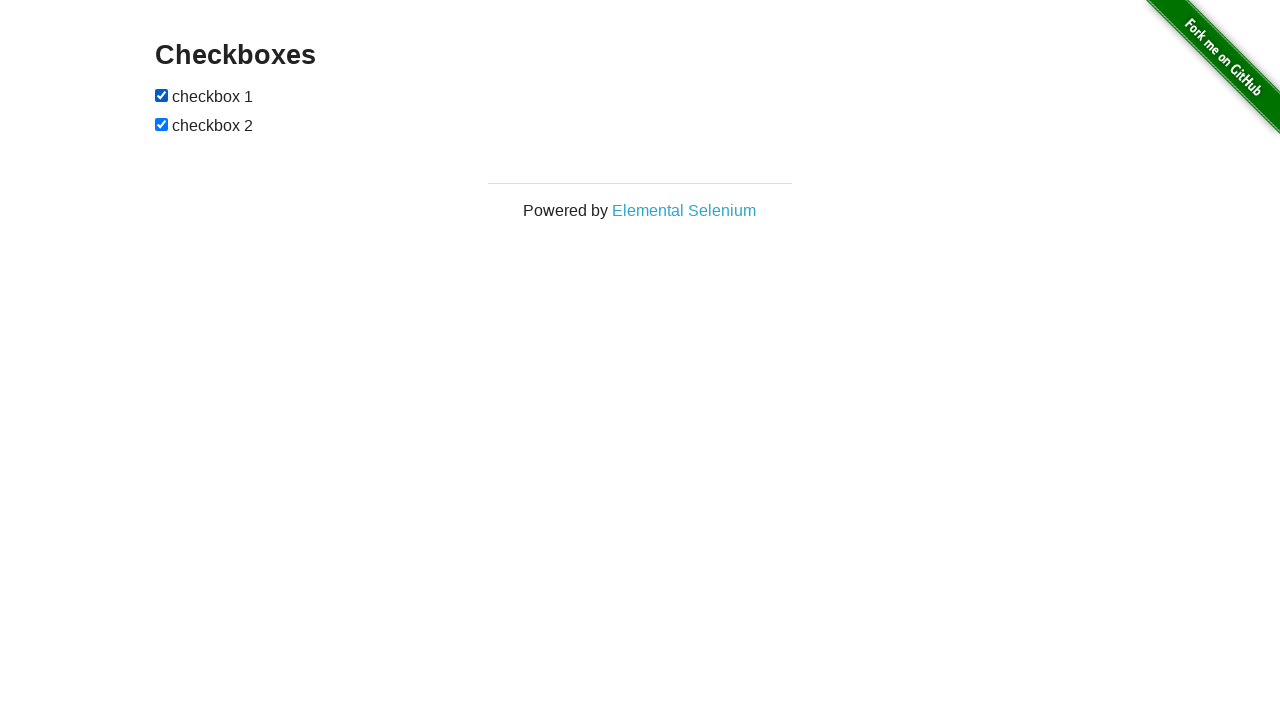

Verified first checkbox is checked
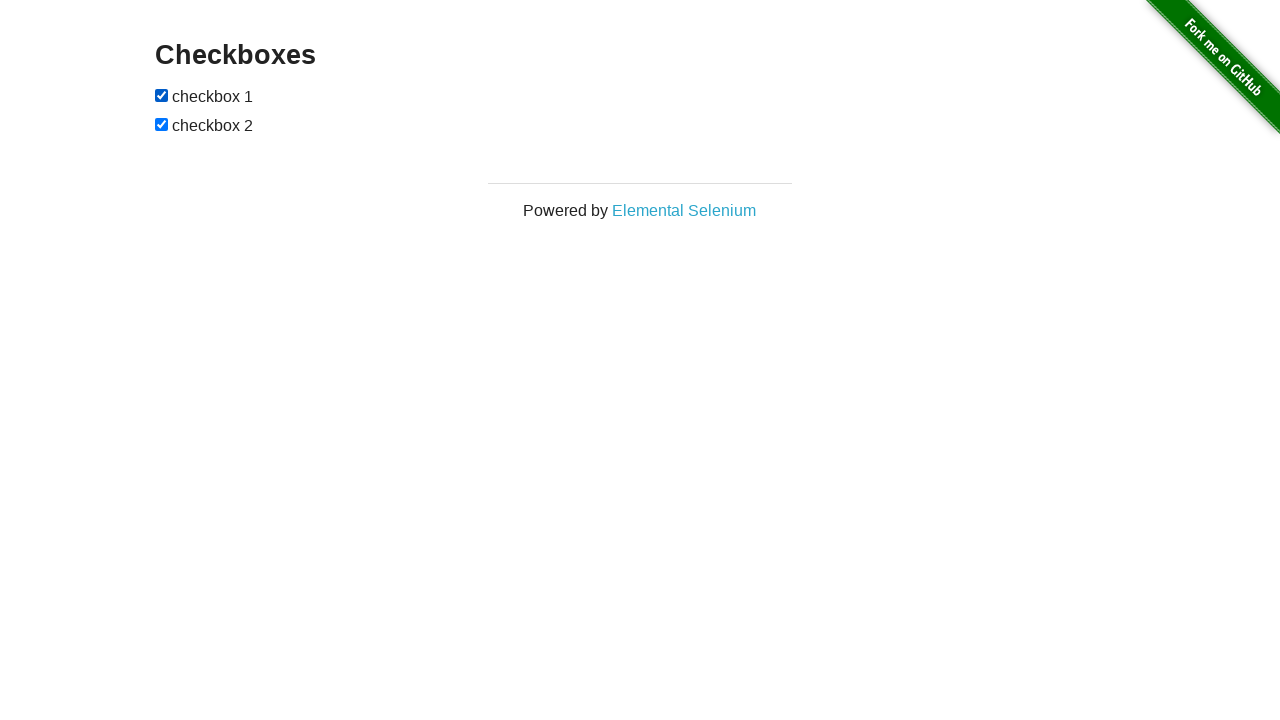

Verified second checkbox is checked
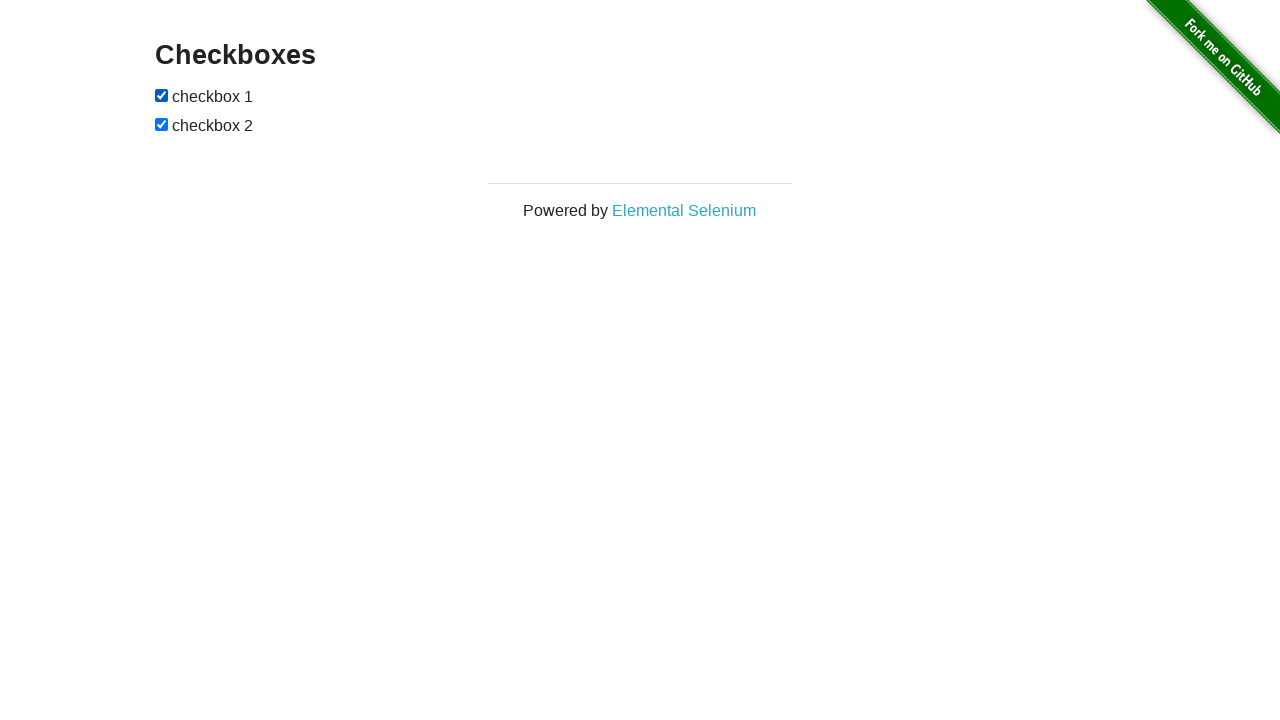

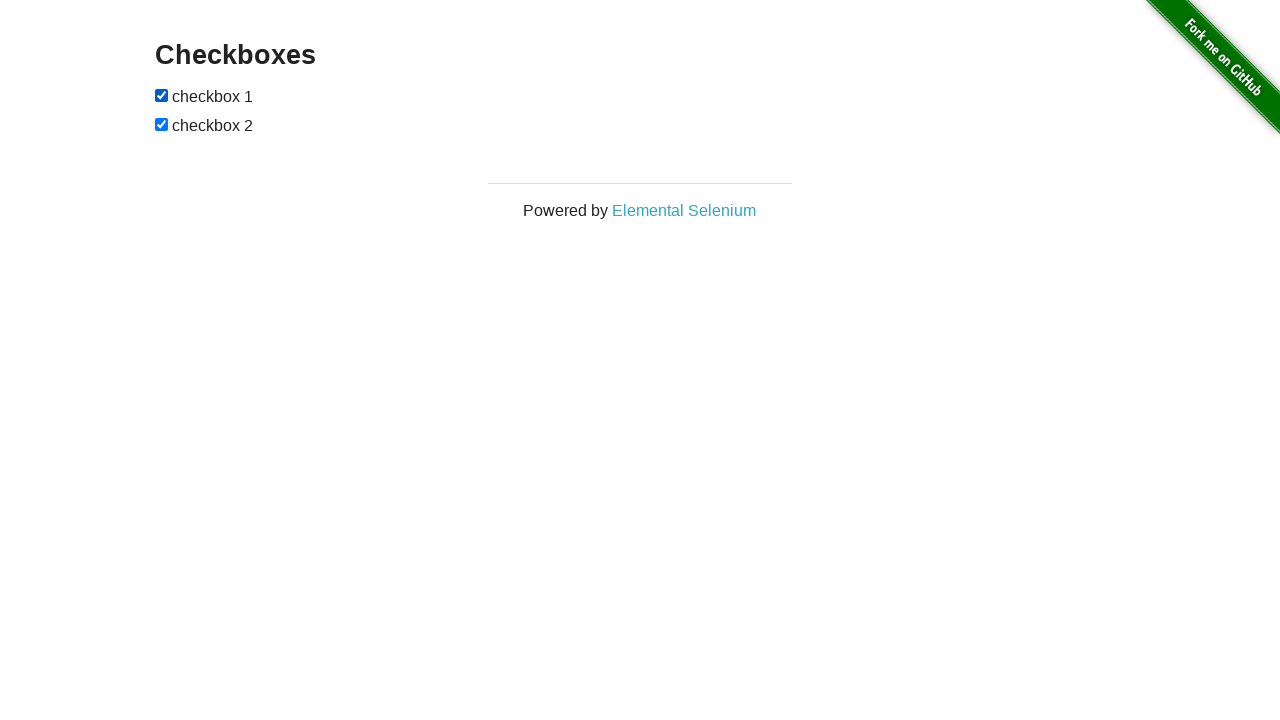